Navigates to a mortgage calculator website and maximizes the browser window. The original script takes a screenshot, but the core automation is simply loading the page.

Starting URL: https://www.mortgagecalculator.org/

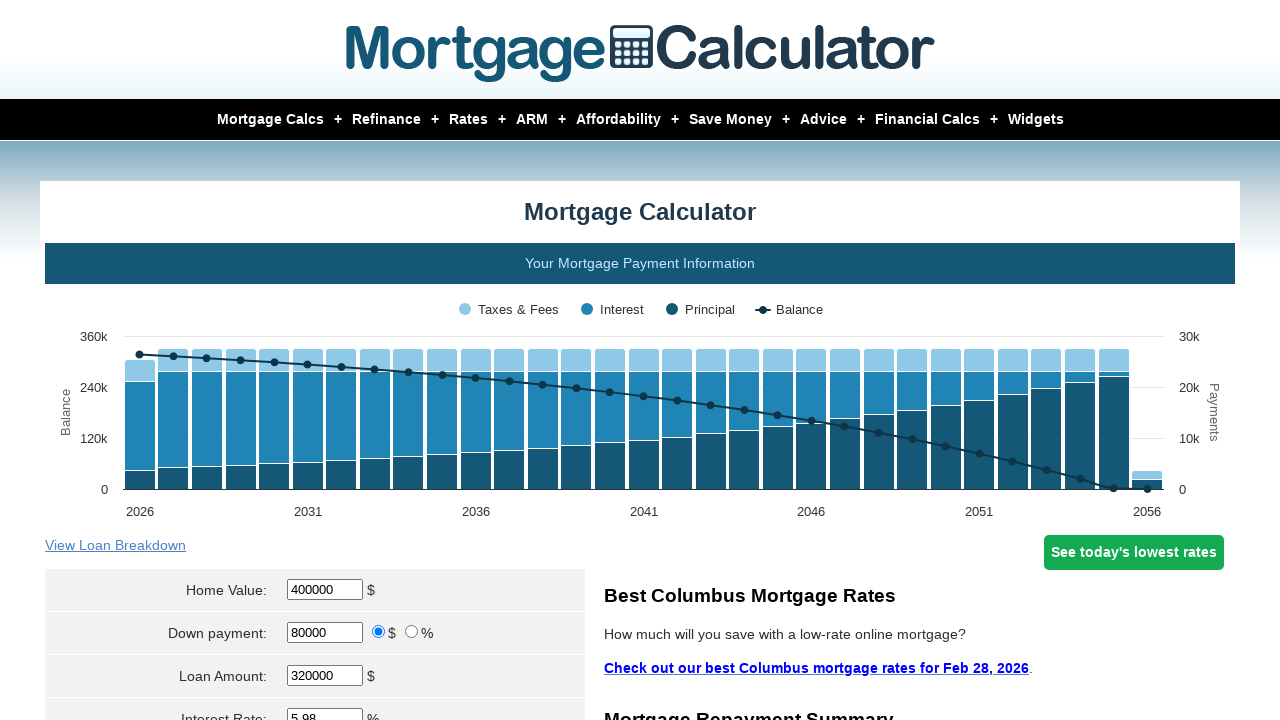

Set browser viewport to 1920x1080
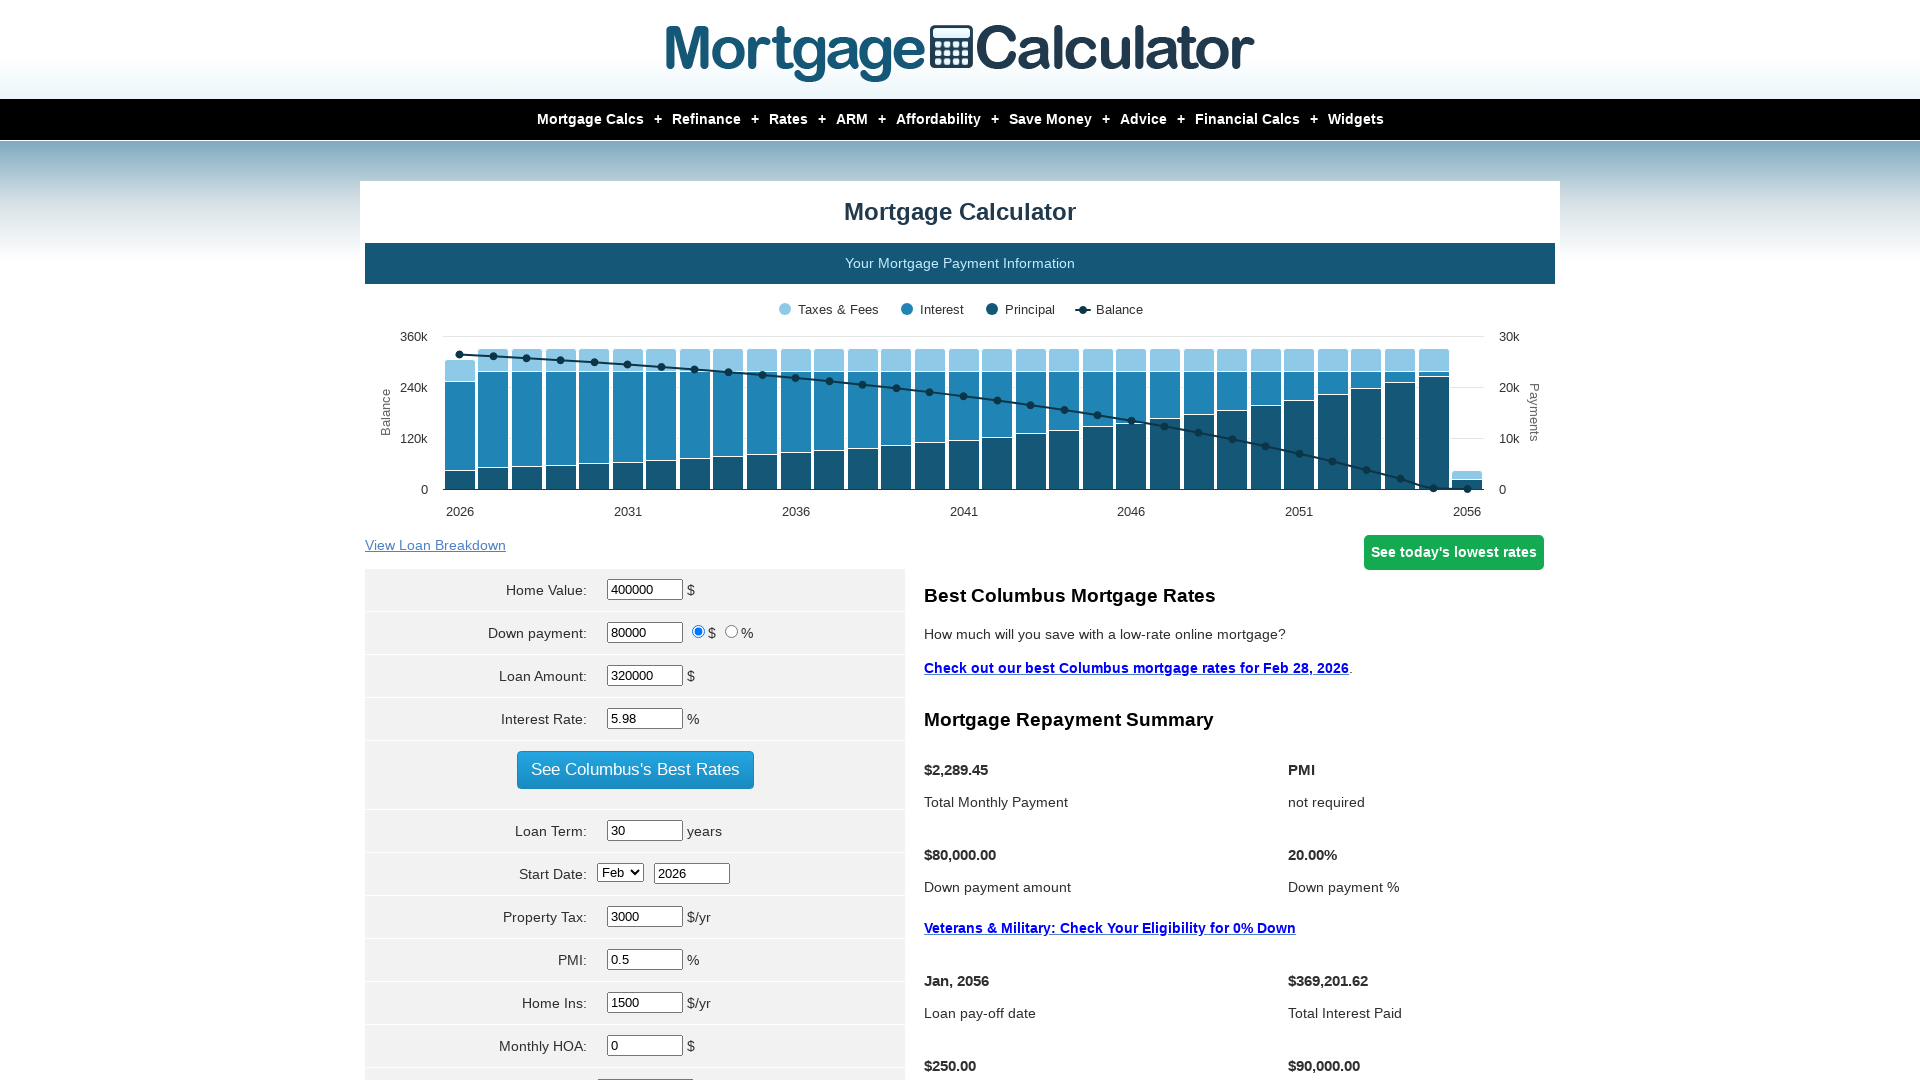

Waited for page to fully load (networkidle)
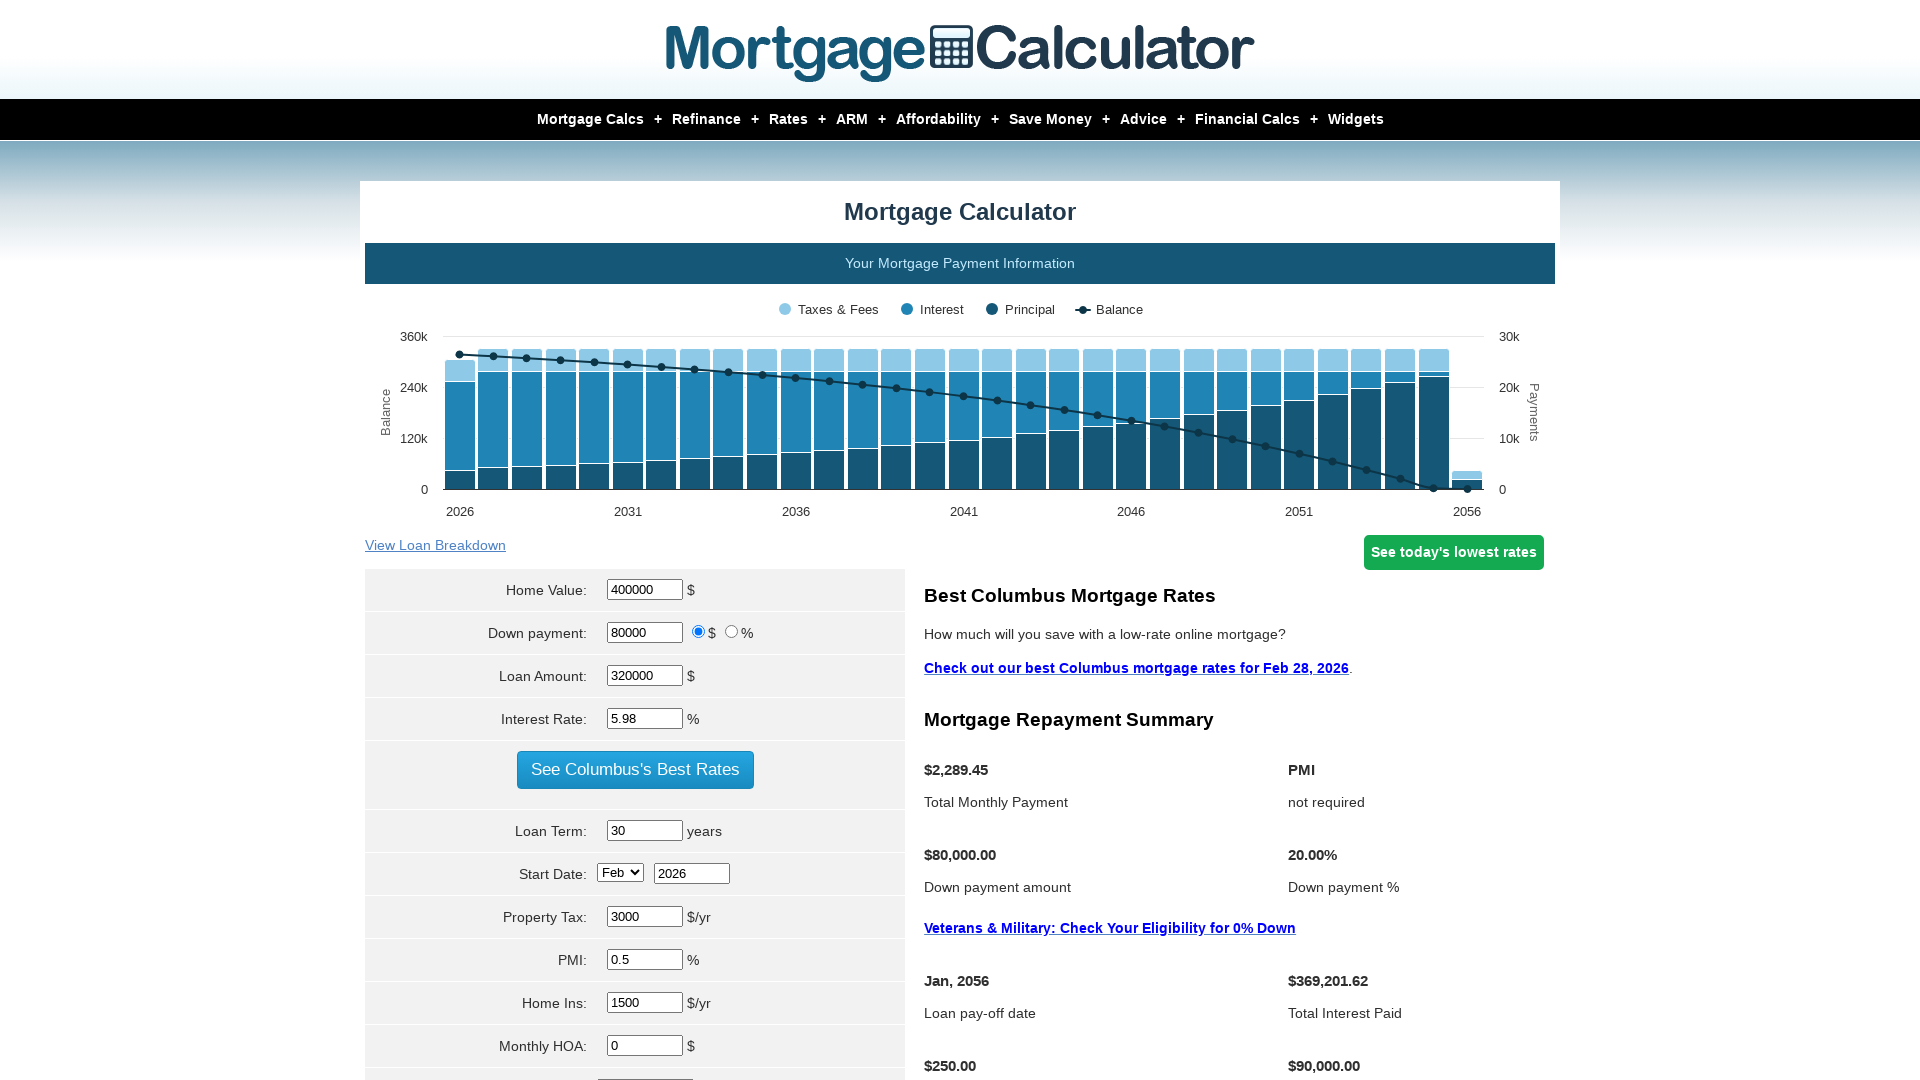

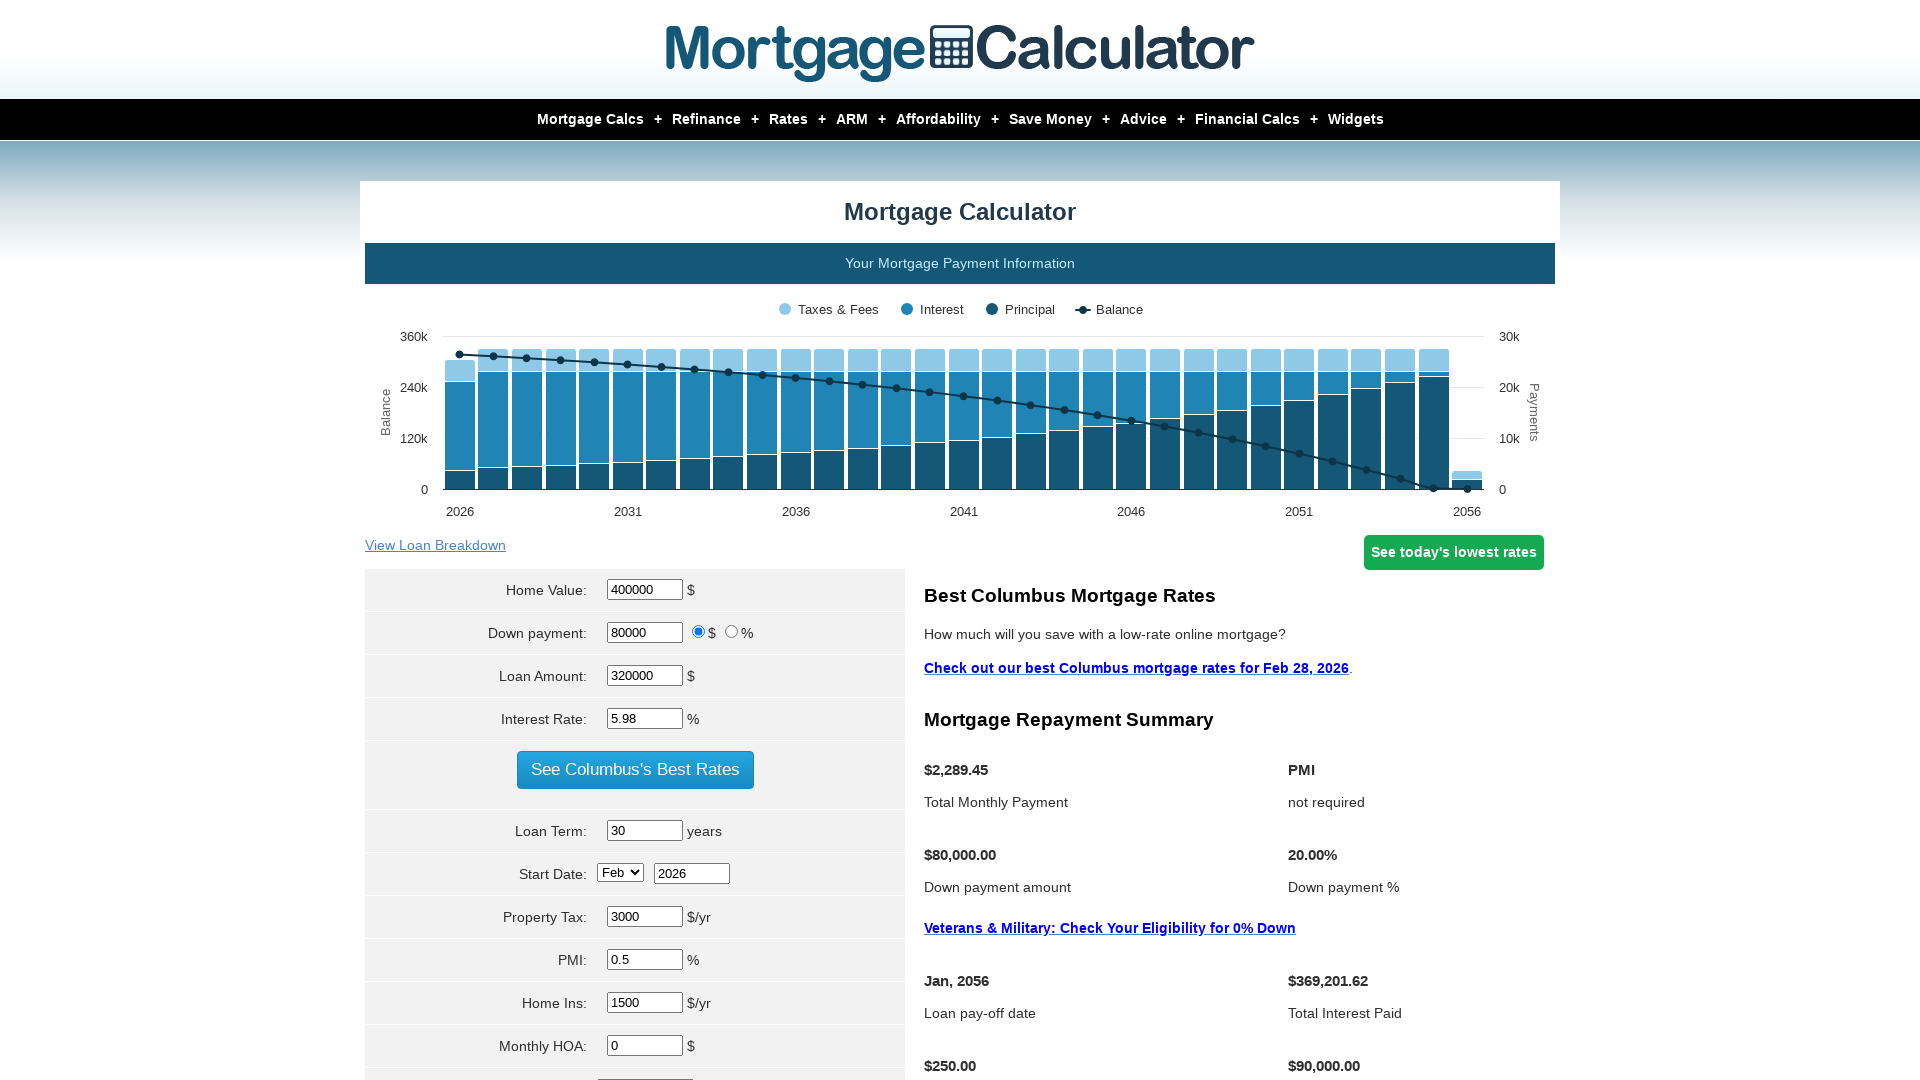